Tests dropdown selection functionality by selecting options using different methods (by index, value, and visible text)

Starting URL: https://the-internet.herokuapp.com/dropdown

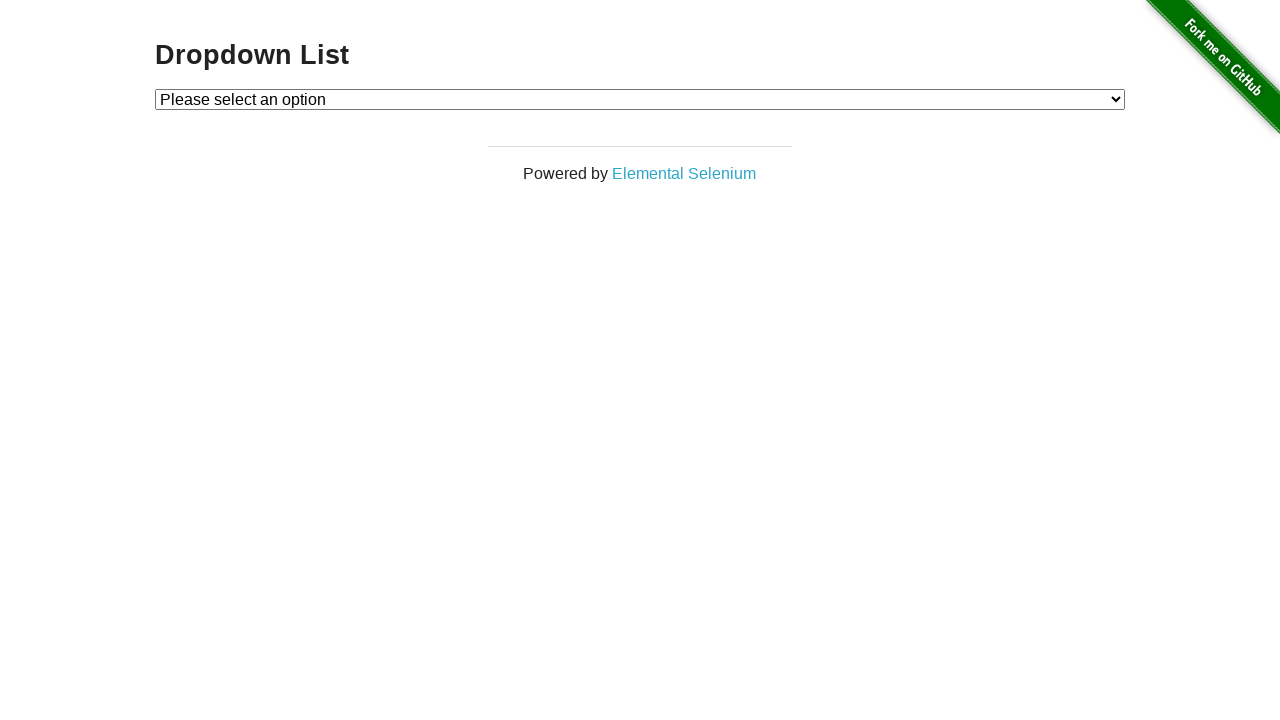

Selected dropdown option by index 1 on #dropdown
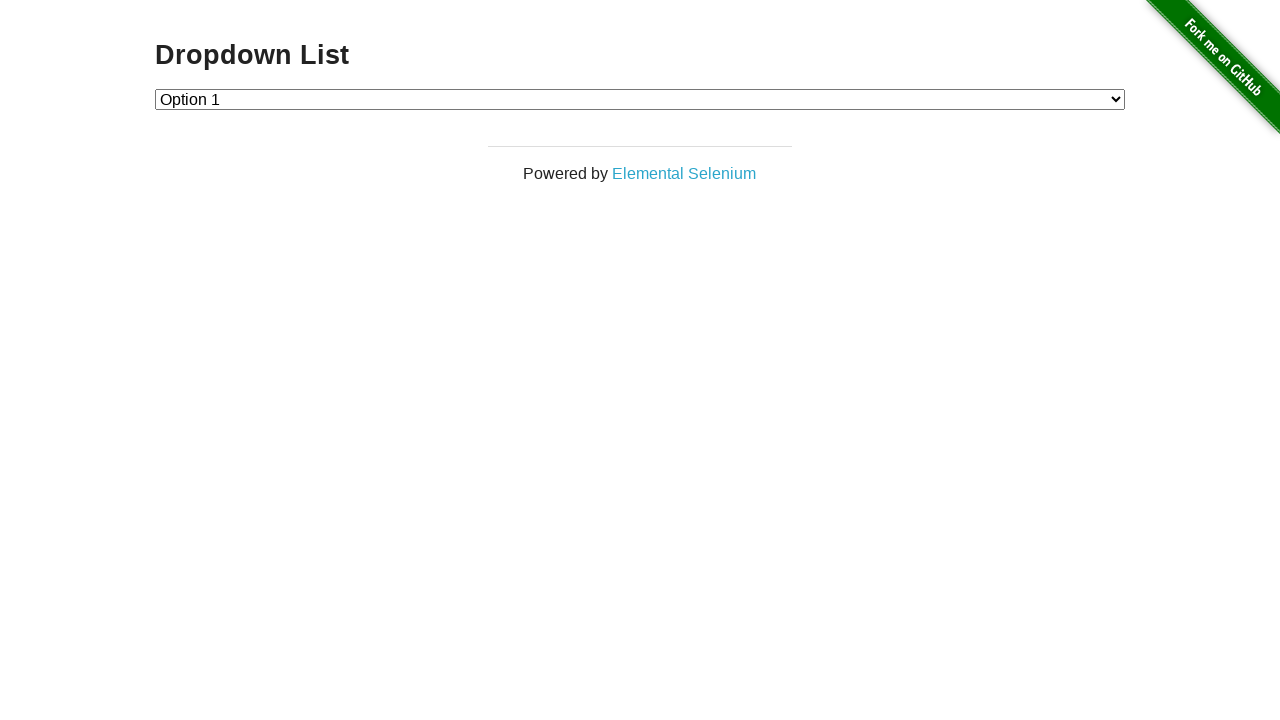

Selected dropdown option by value '2' on #dropdown
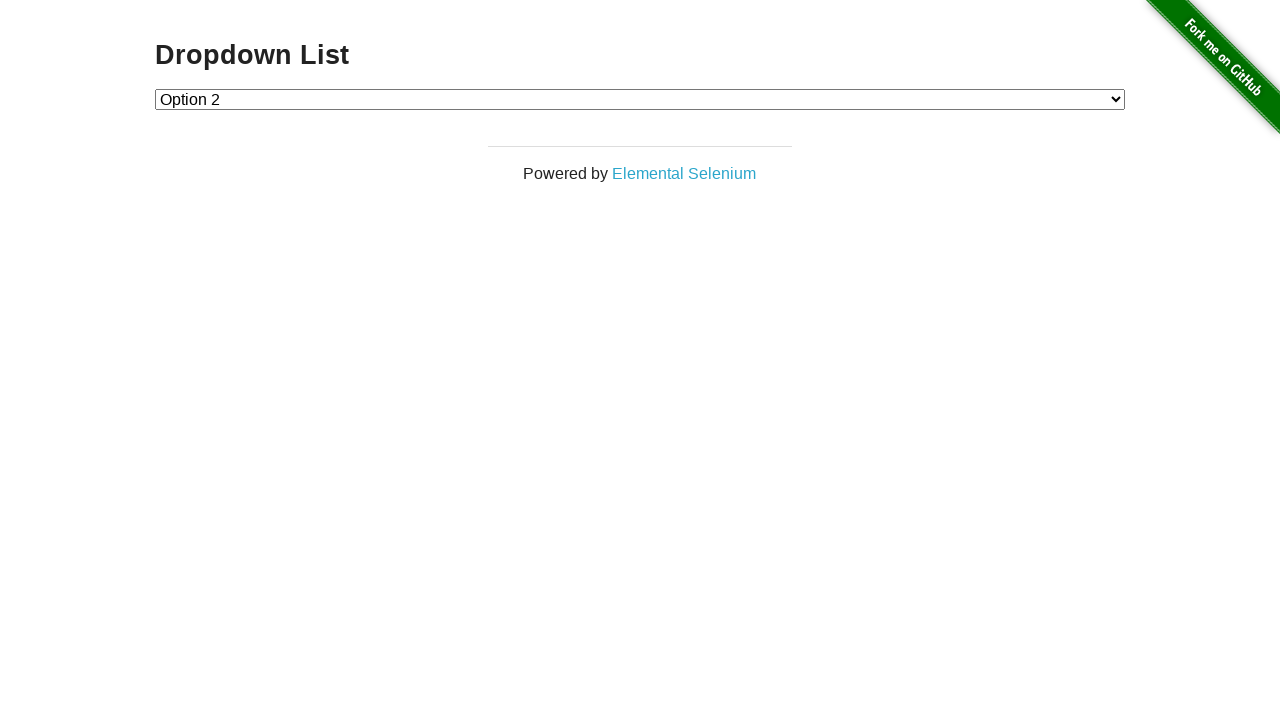

Selected dropdown option by visible text 'Option 1' on #dropdown
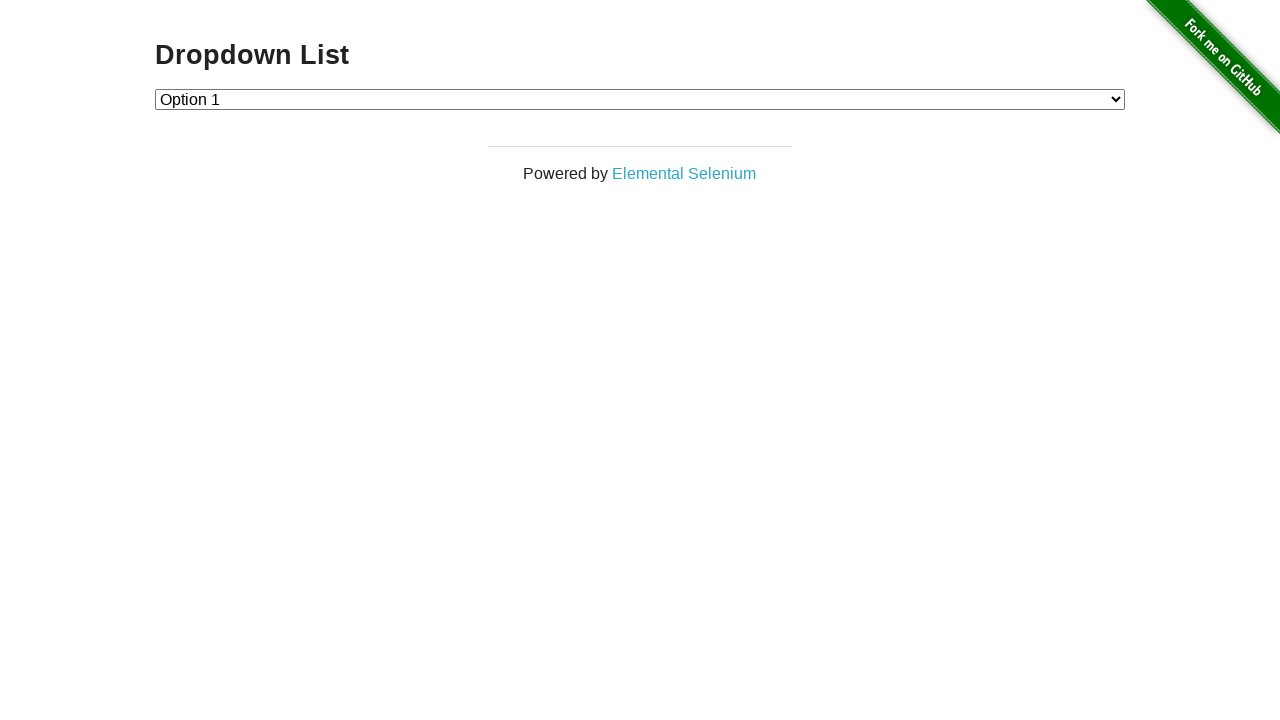

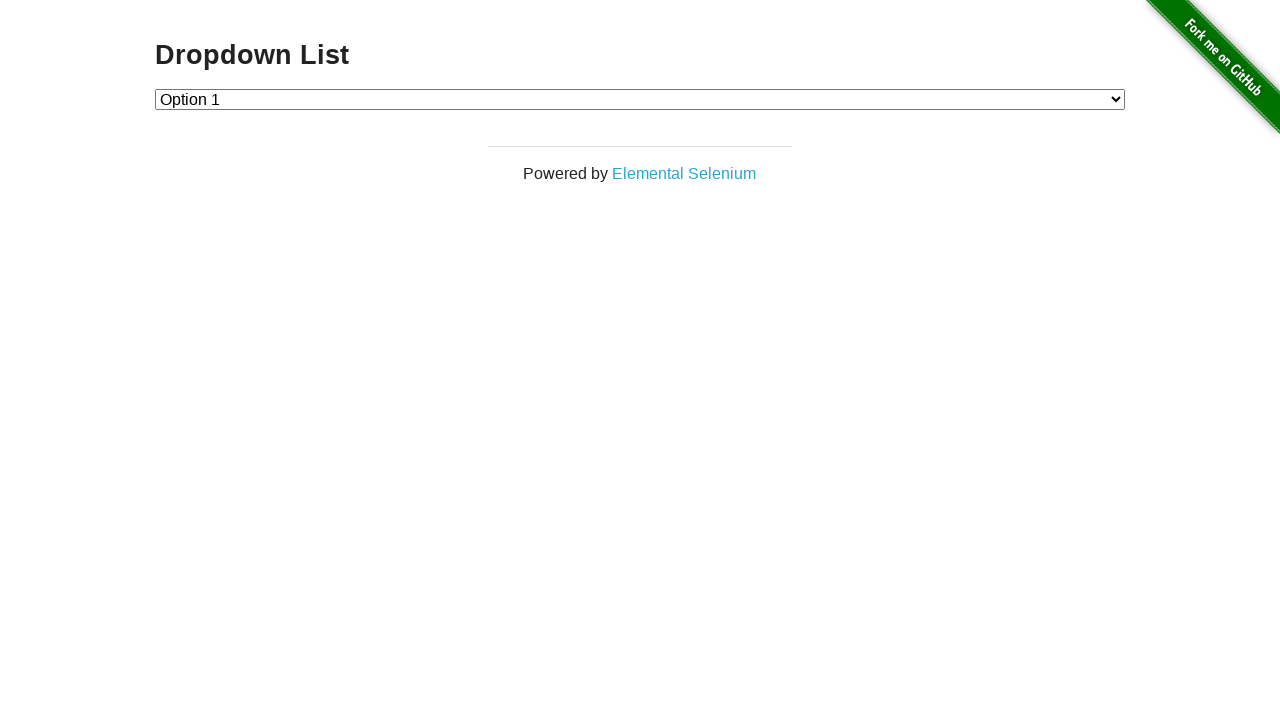